Tests priority level selection functionality by clicking on different priority buttons (urgente, medio, baixo) multiple times to verify selection behavior.

Starting URL: https://splendorous-starlight-c2b50a.netlify.app/

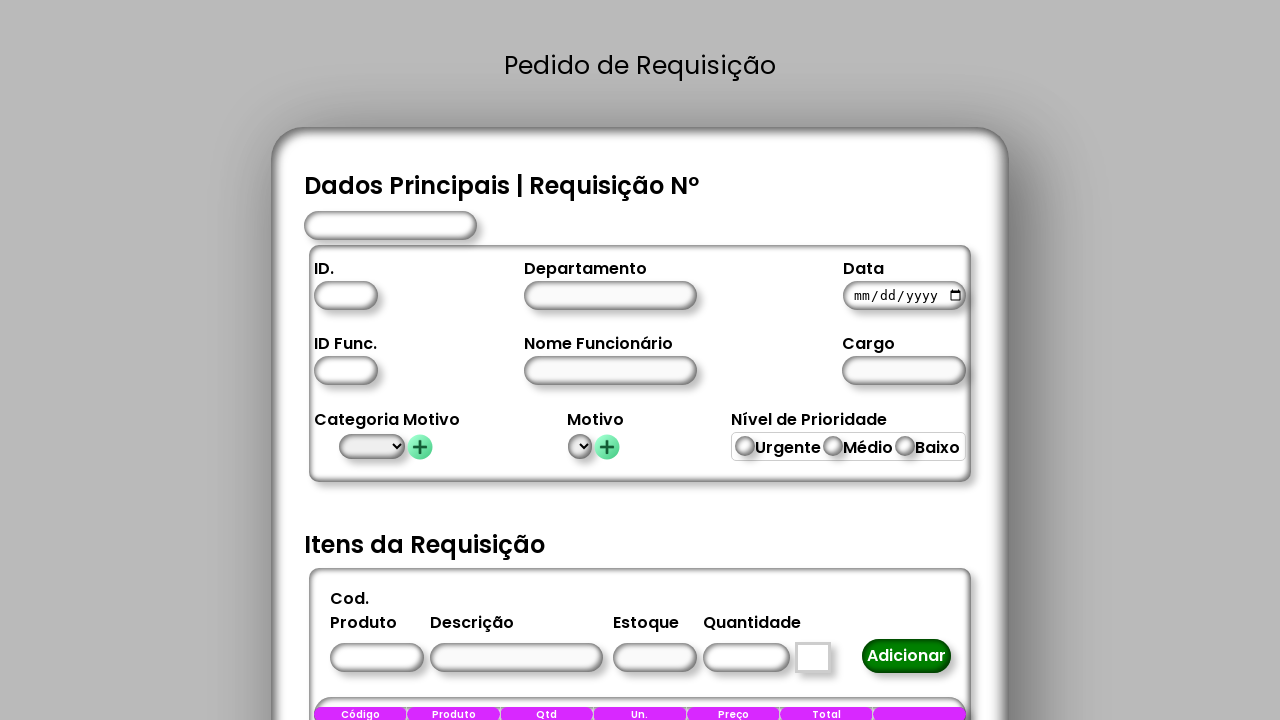

Clicked urgente (urgent) priority button - first click at (745, 446) on #urgente
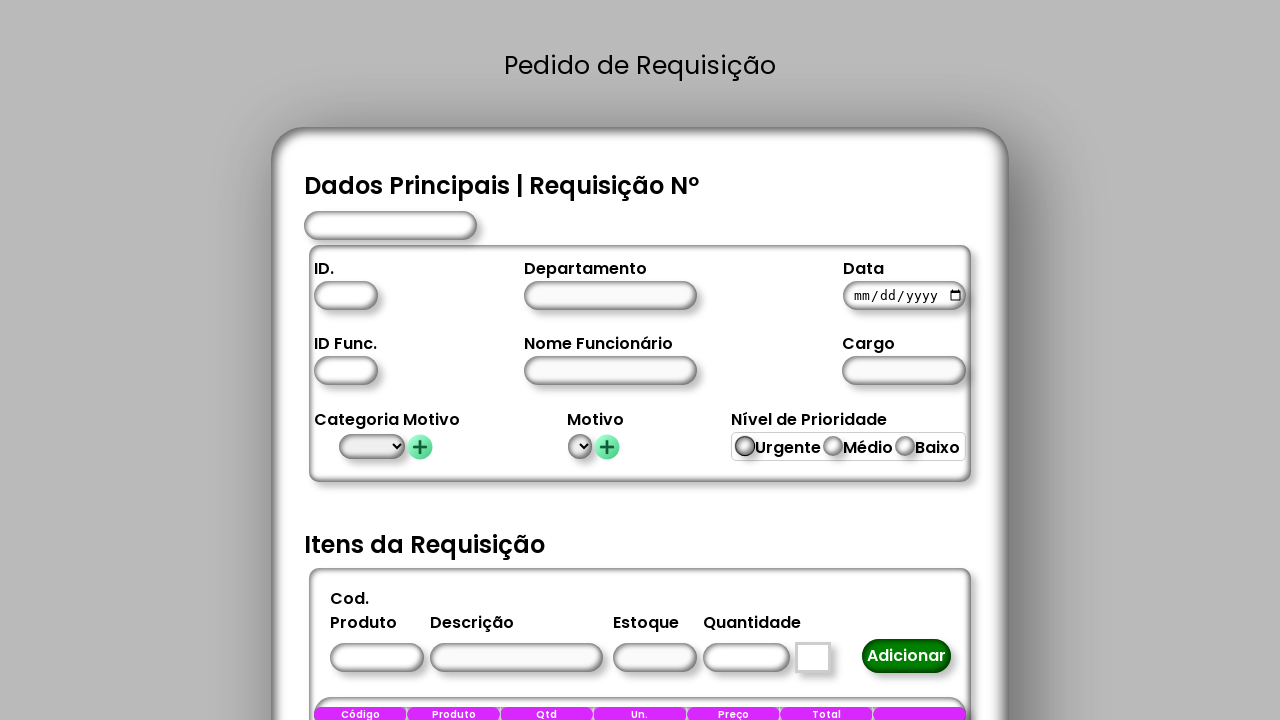

Clicked urgente (urgent) priority button - second click at (745, 446) on #urgente
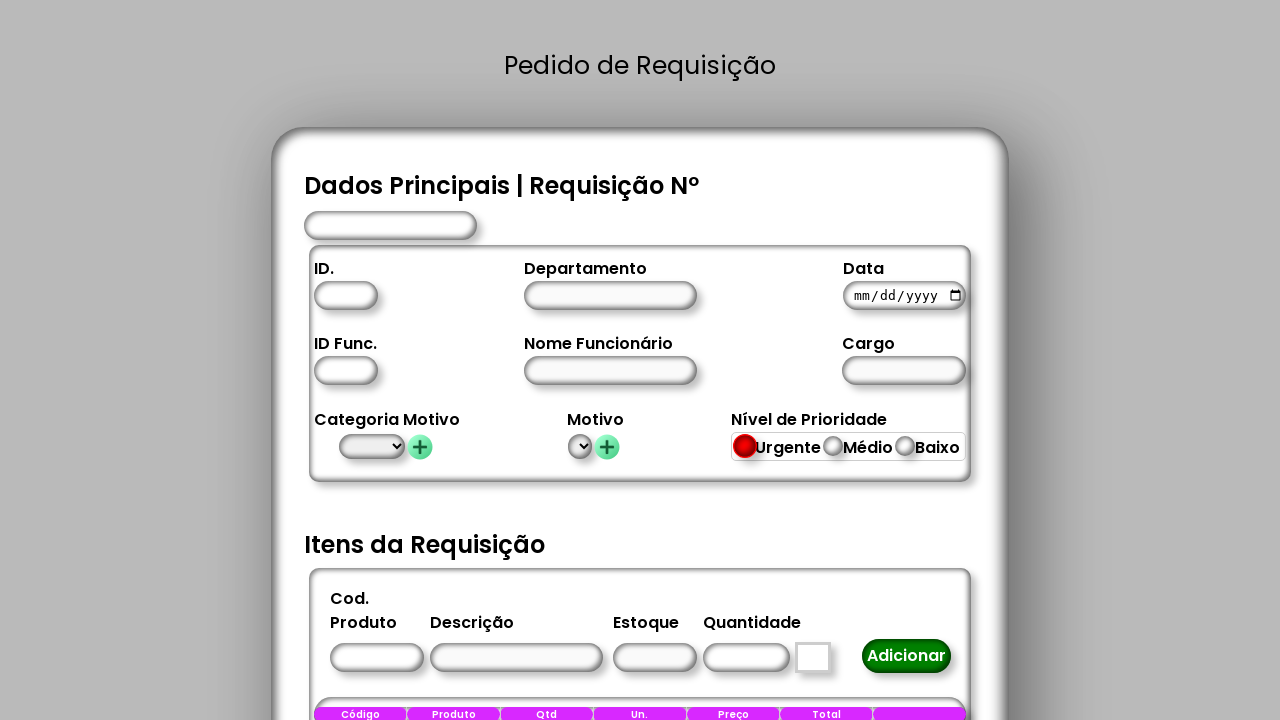

Clicked medio (medium) priority button - first click at (833, 446) on #medio
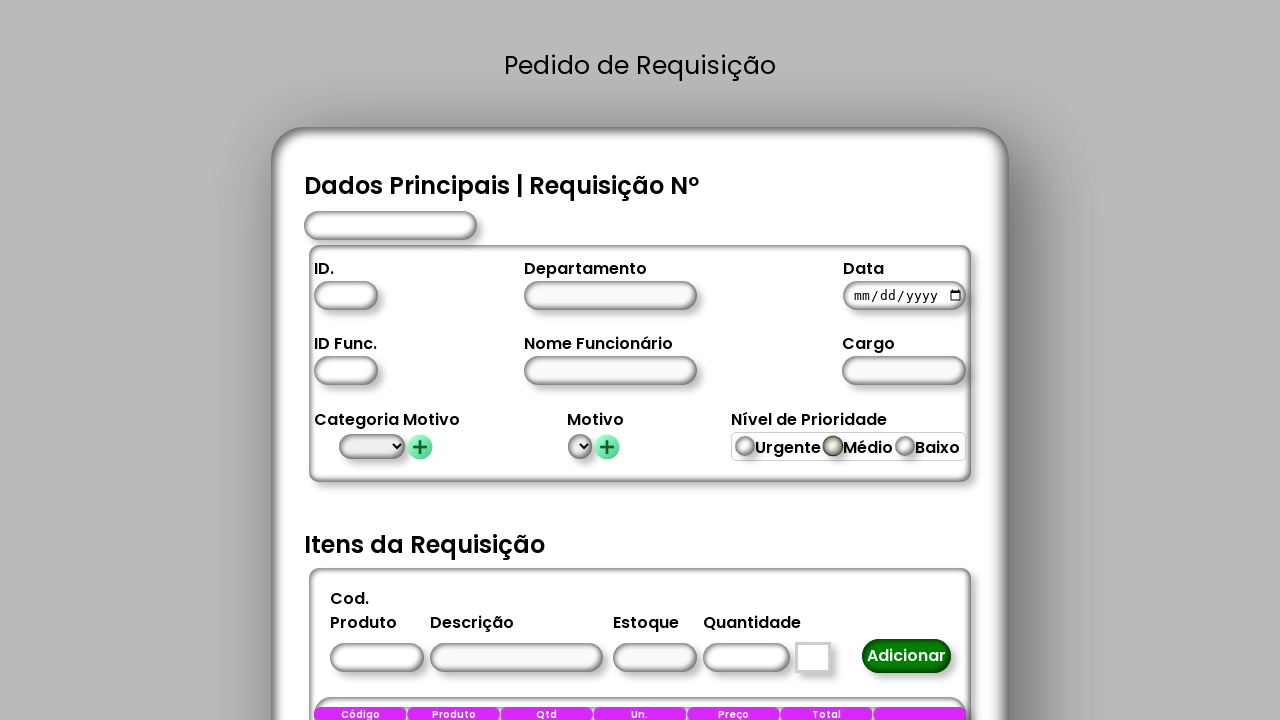

Clicked medio (medium) priority button - second click at (833, 446) on #medio
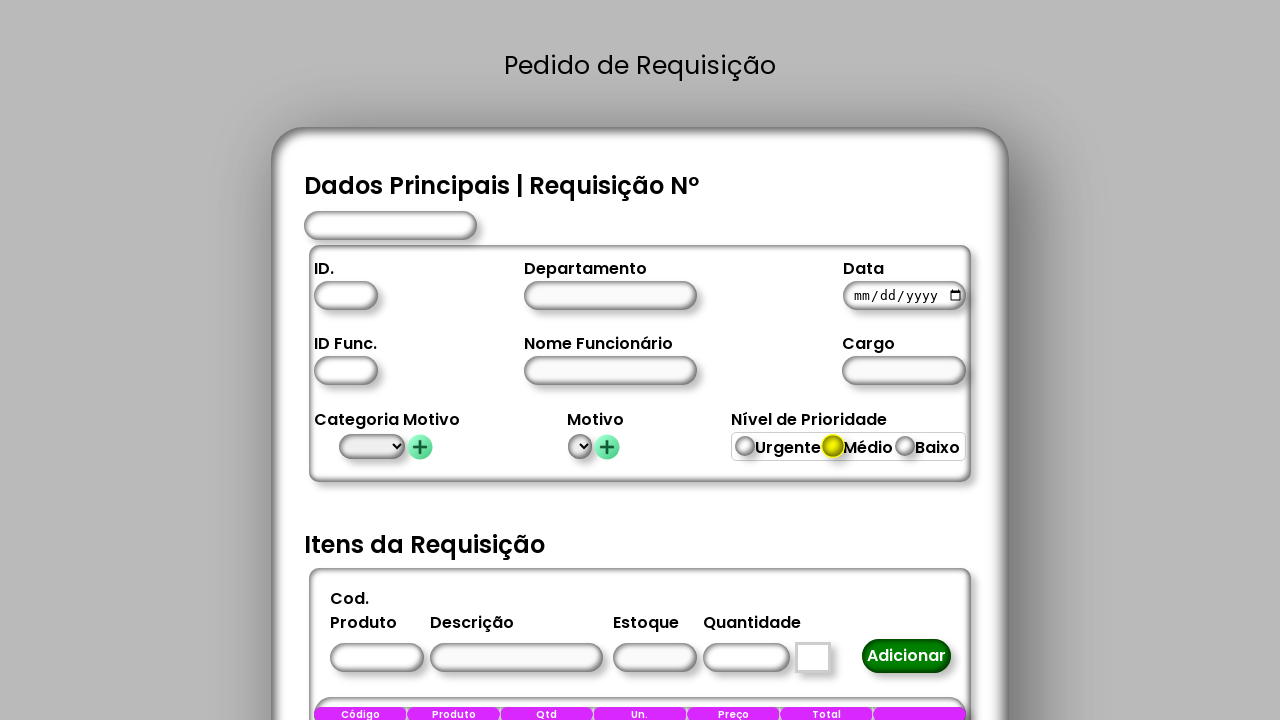

Clicked baixo (low) priority button - first click at (905, 446) on #baixo
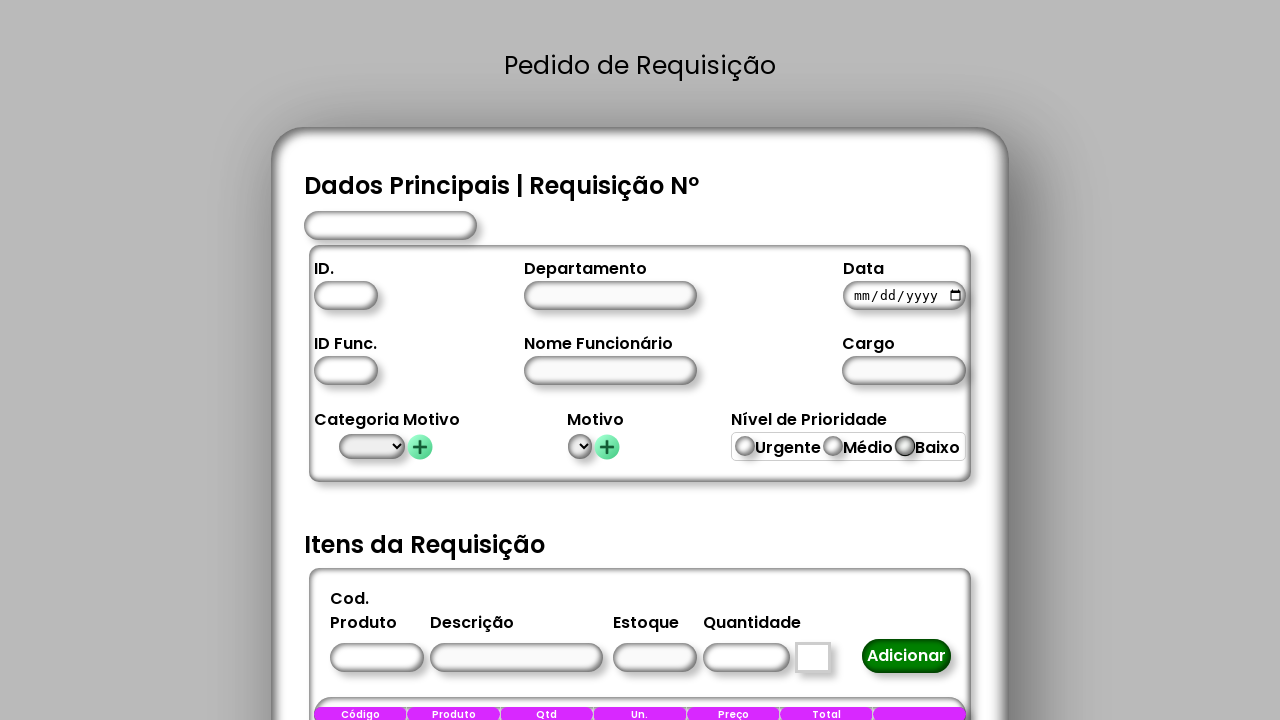

Clicked baixo (low) priority button - second click at (905, 446) on #baixo
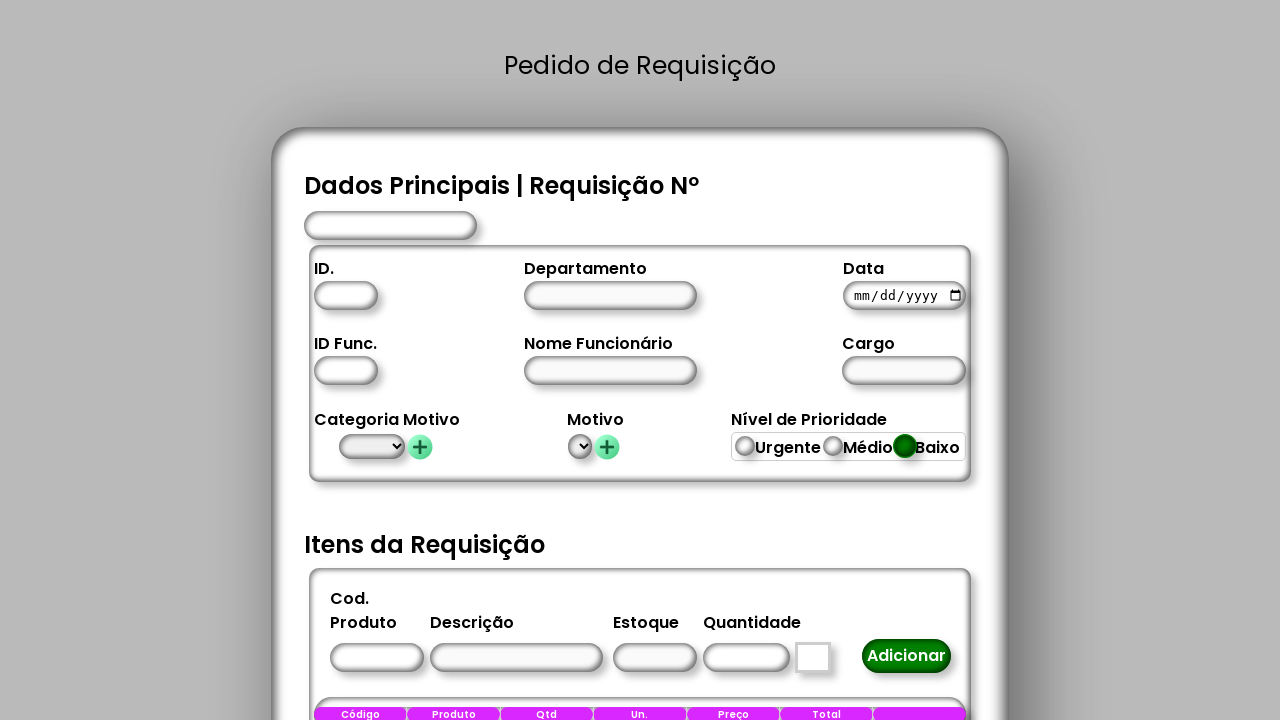

Clicked urgente (urgent) priority button - third click at (745, 446) on #urgente
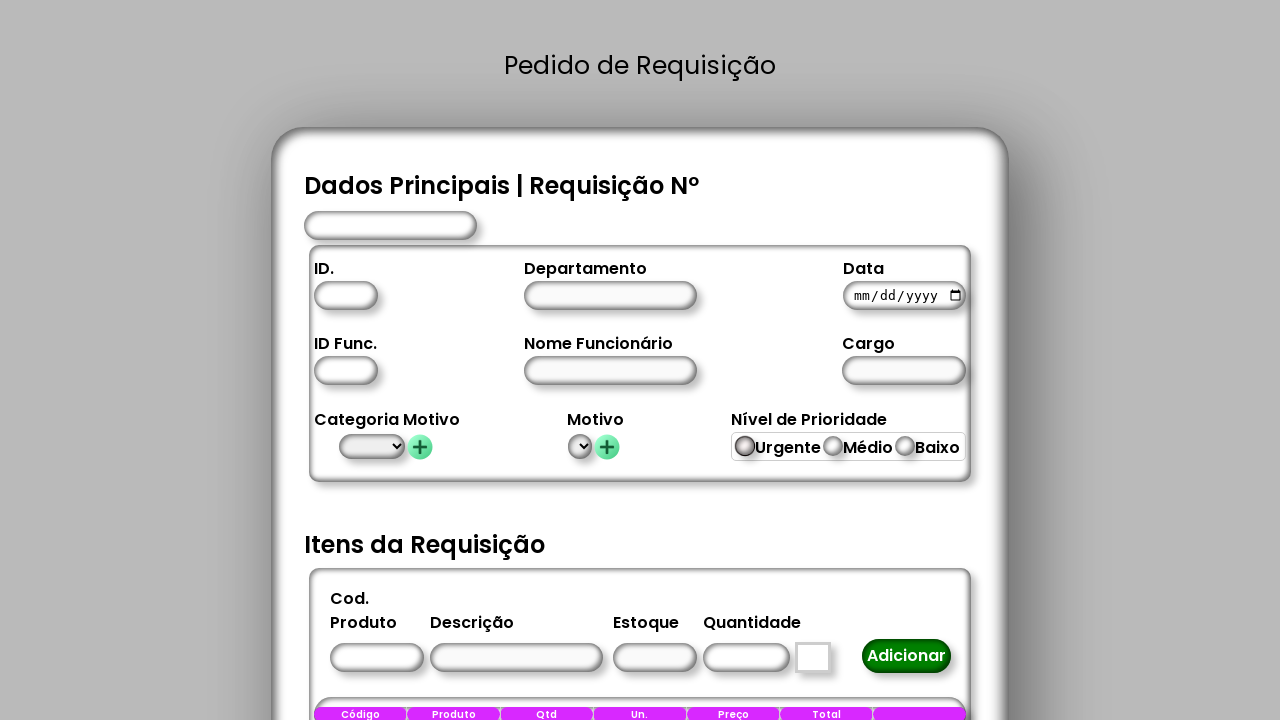

Clicked medio (medium) priority button - third click at (833, 446) on #medio
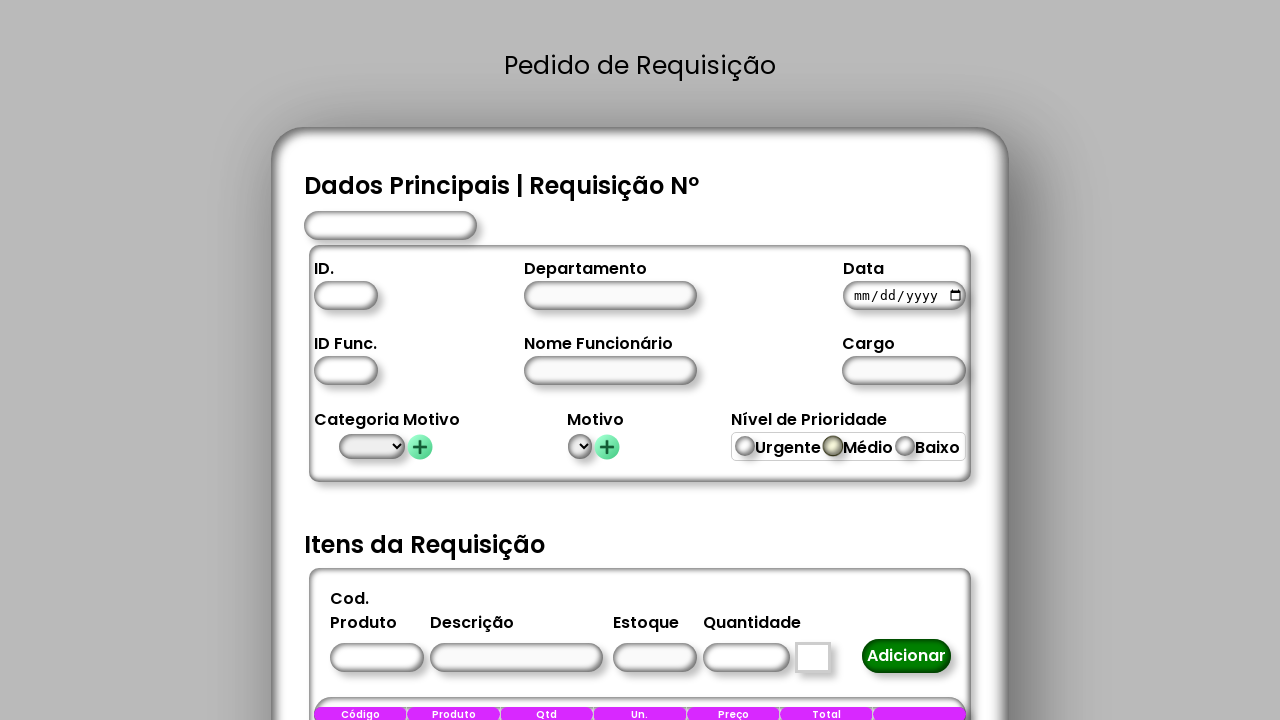

Clicked baixo (low) priority button - third click at (905, 446) on #baixo
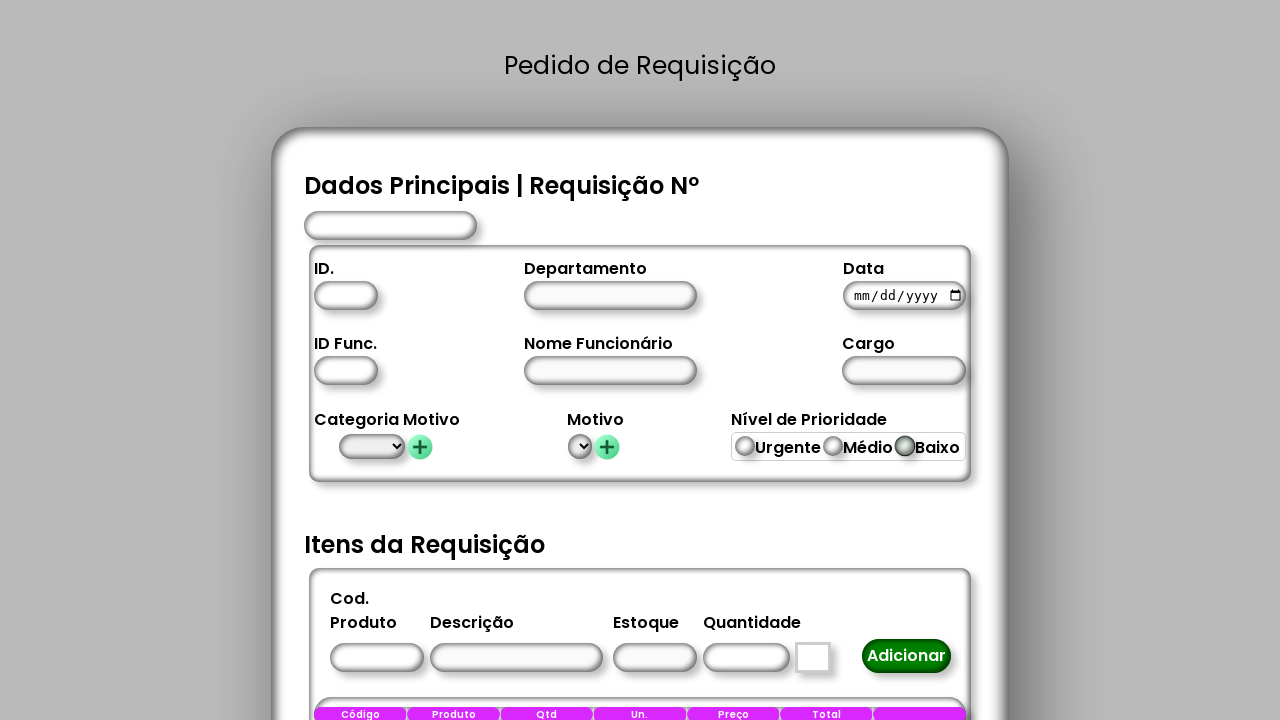

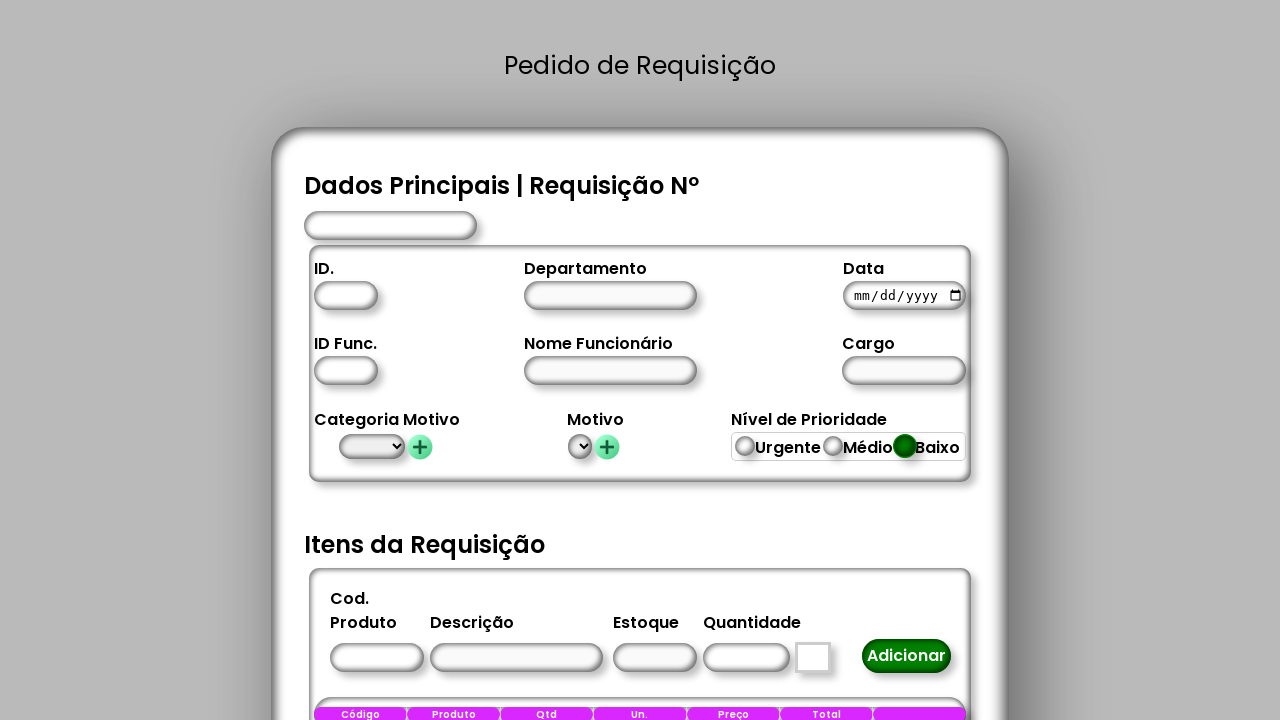